Tests the search functionality on OpenBible.info by entering a search term and verifying that Bible verse results are displayed.

Starting URL: https://www.openbible.info/topics/

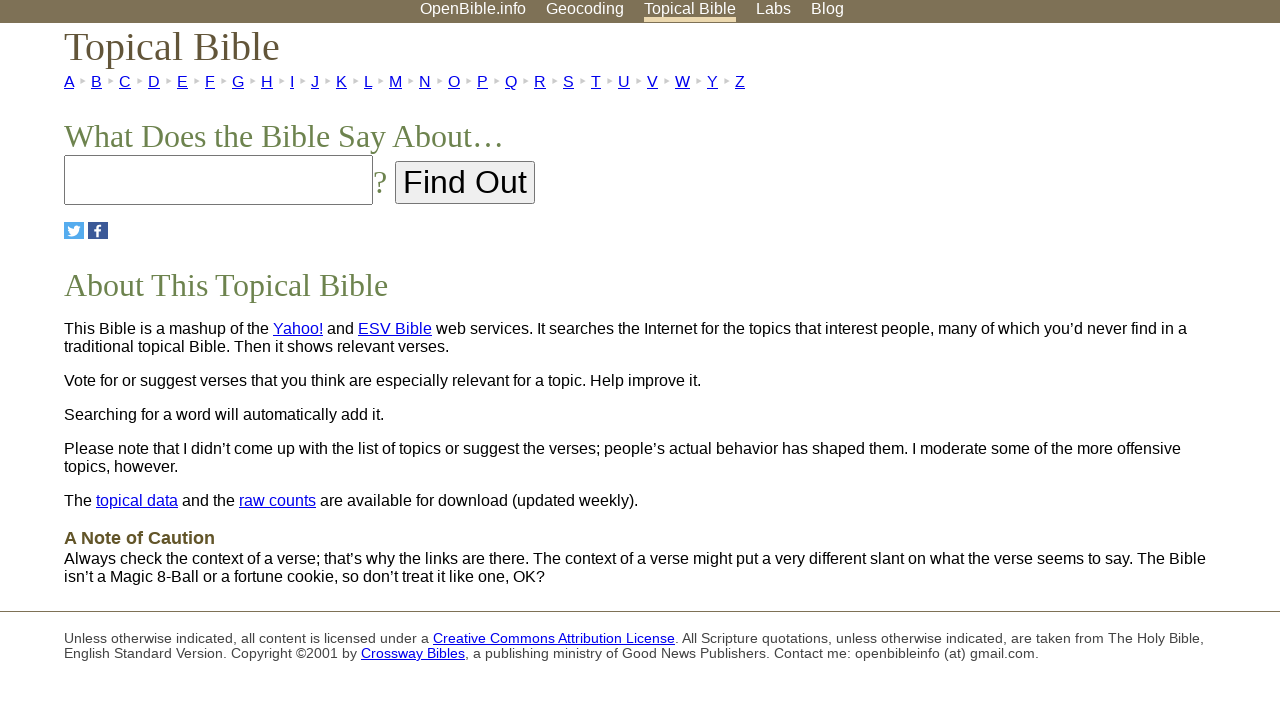

Filled search field with 'wisdom' on #search
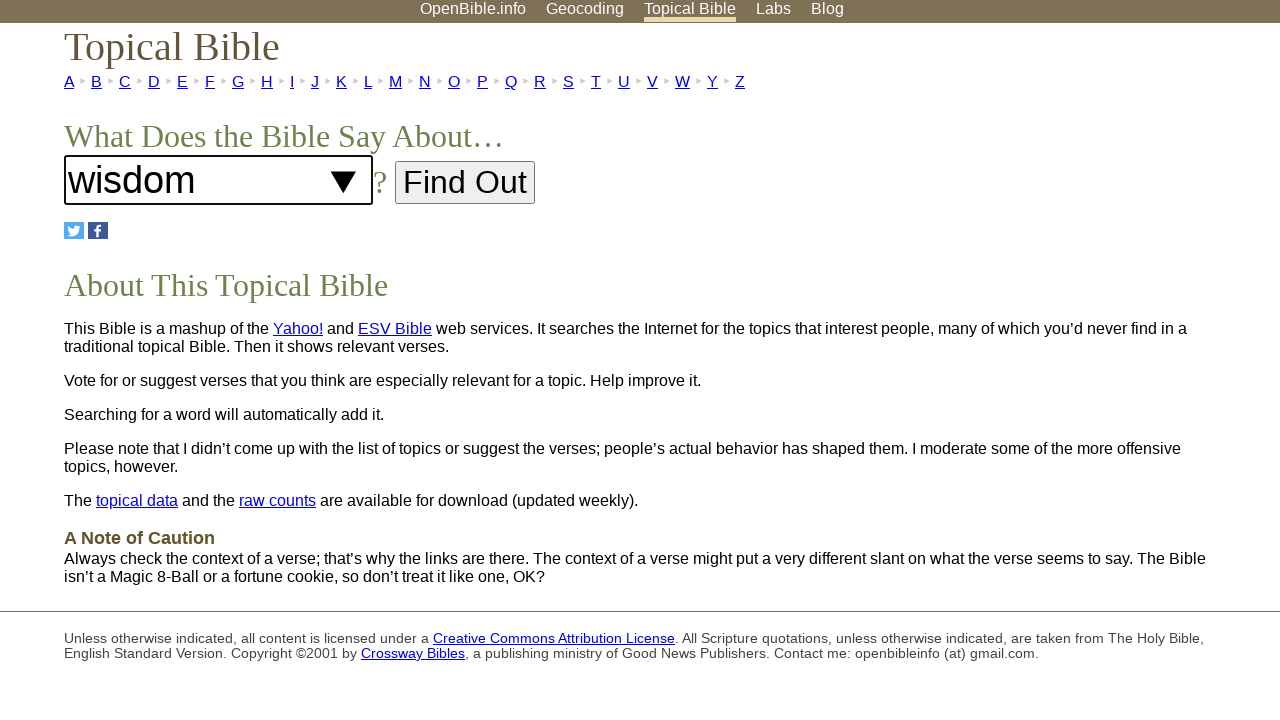

Submitted search by pressing Enter on #search
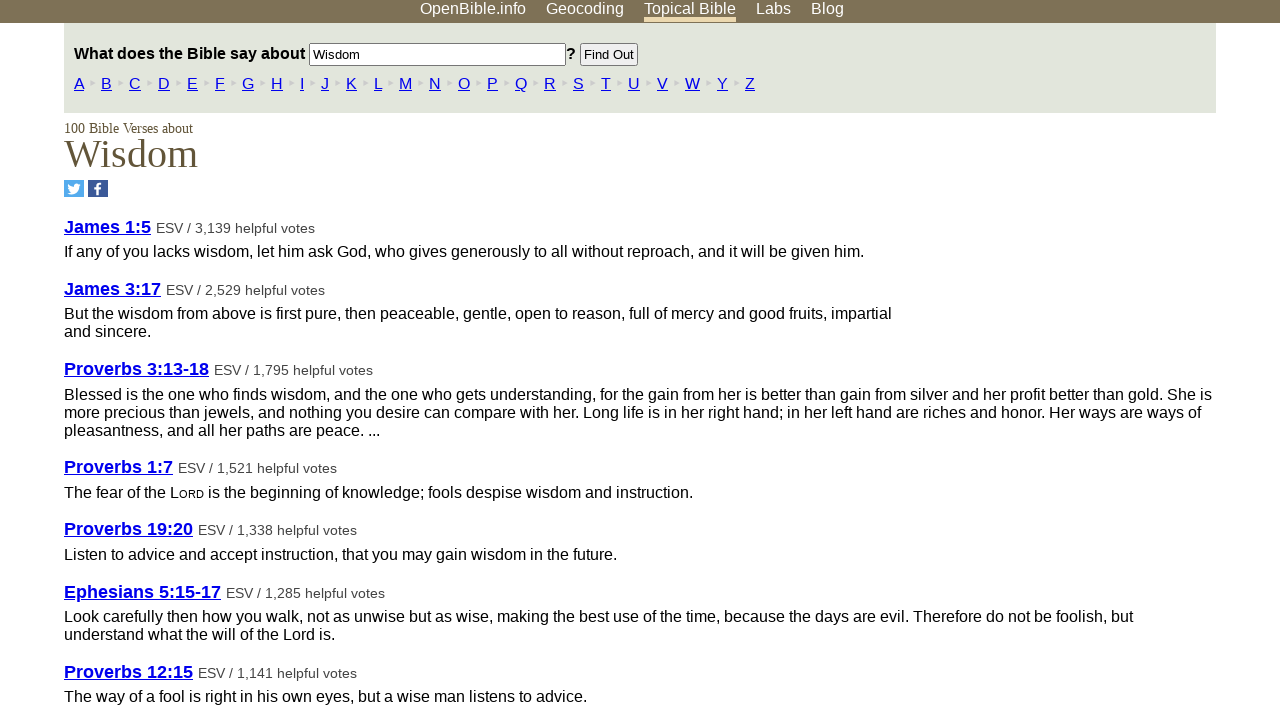

Results heading appeared showing number of verses found
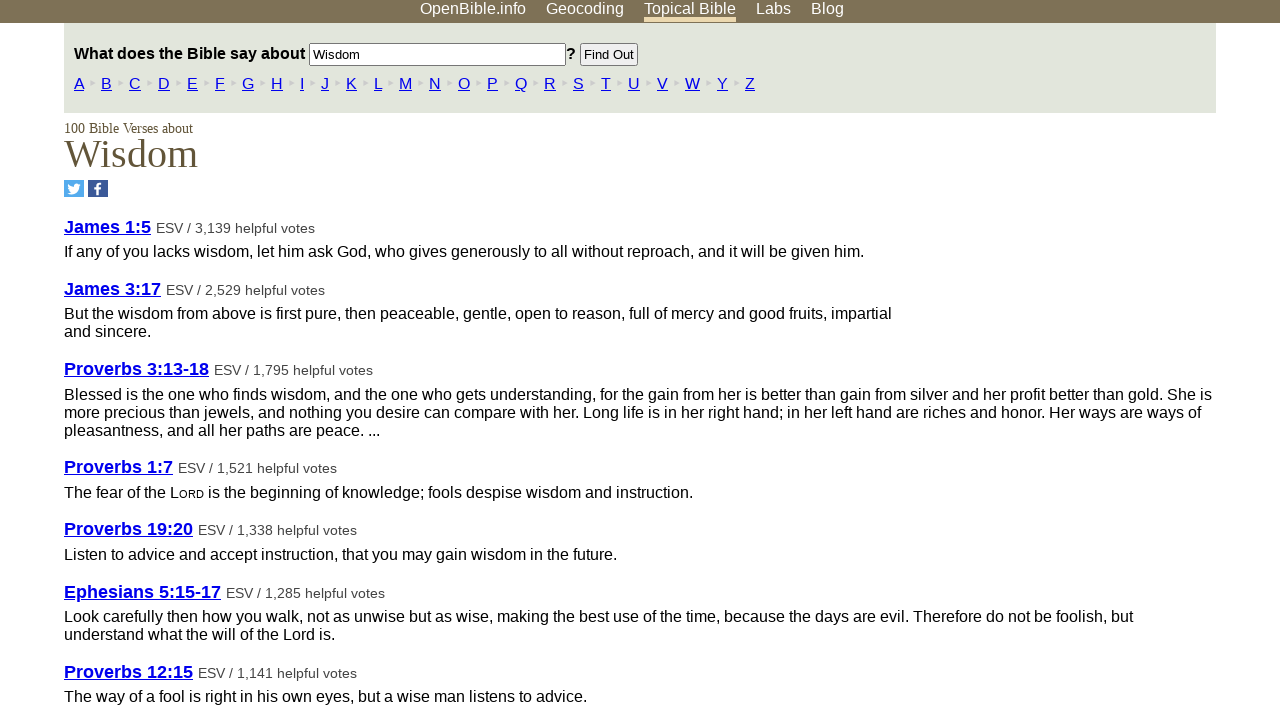

Vote table containing verse results loaded
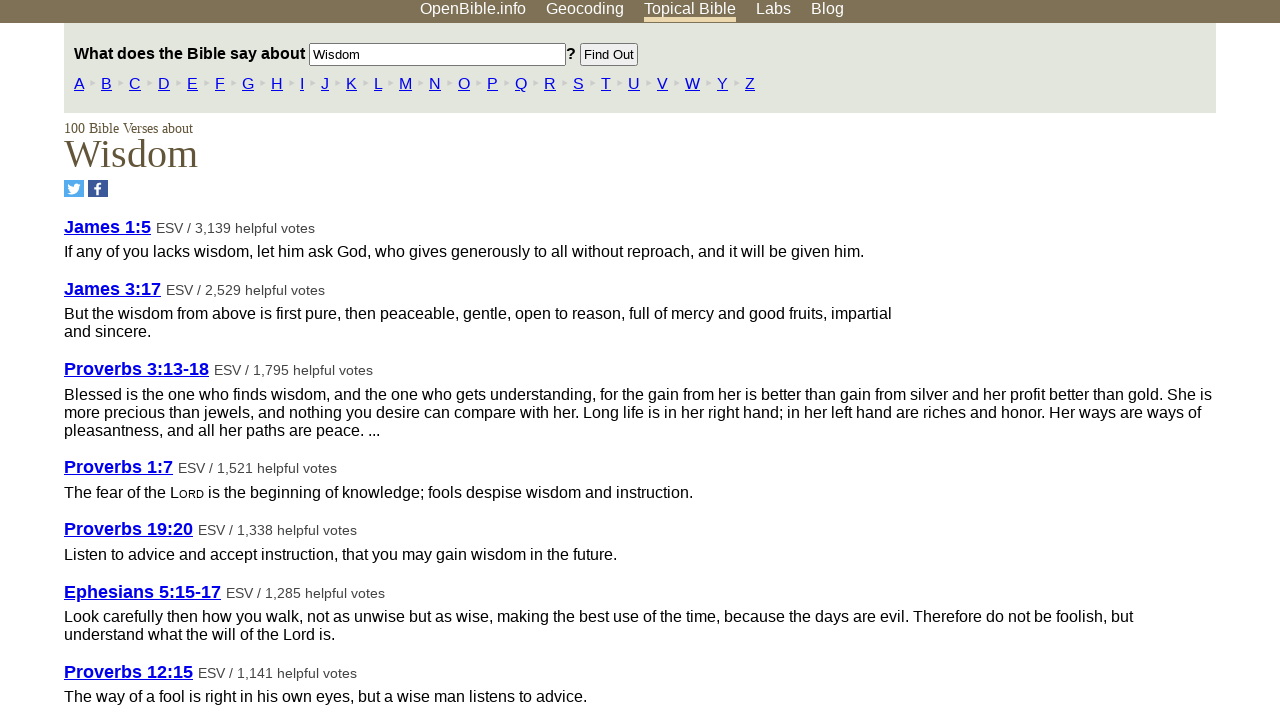

Bible verse results verified as displayed
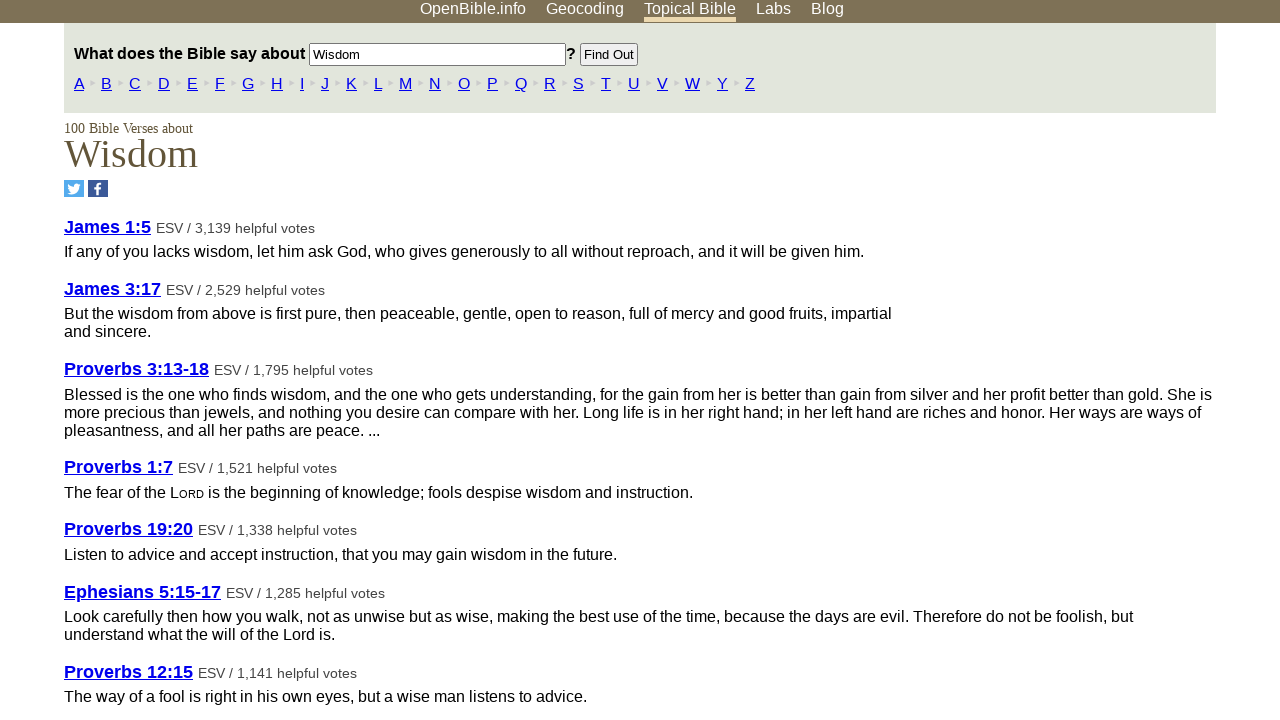

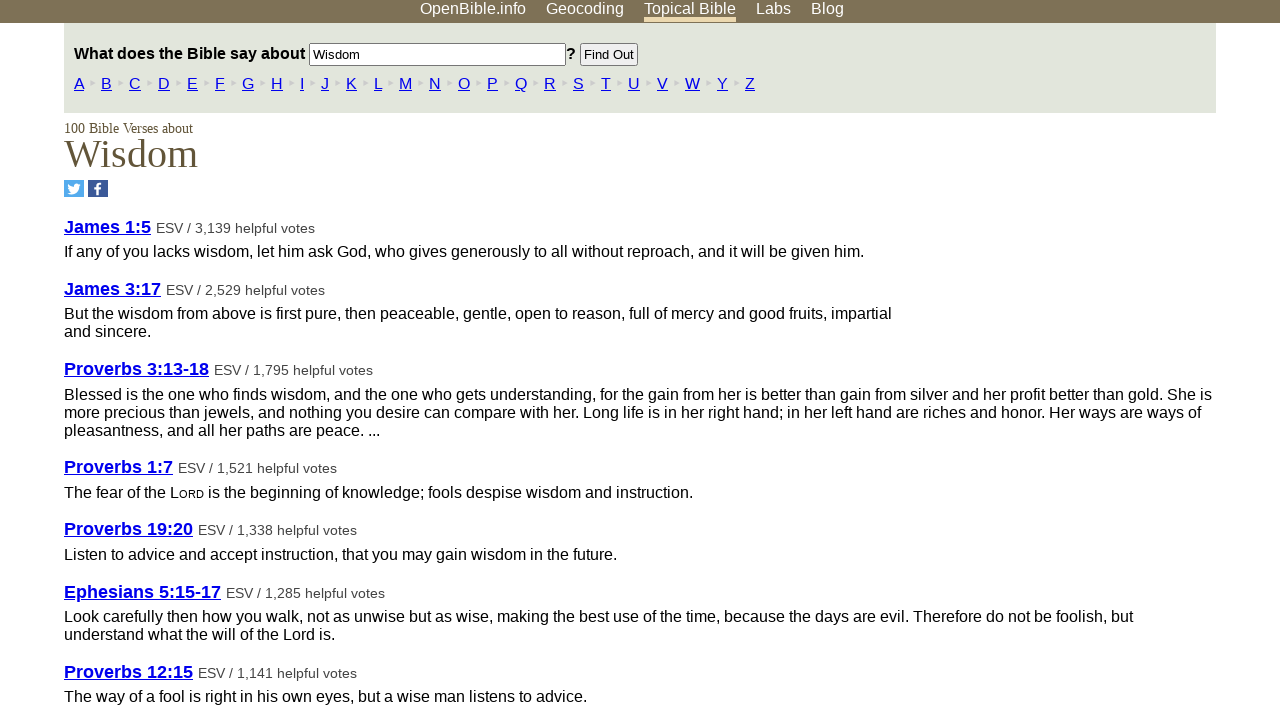